Tests XPath traversal techniques by navigating from one element to its sibling and from child to parent element on a practice automation page

Starting URL: https://rahulshettyacademy.com/AutomationPractice/

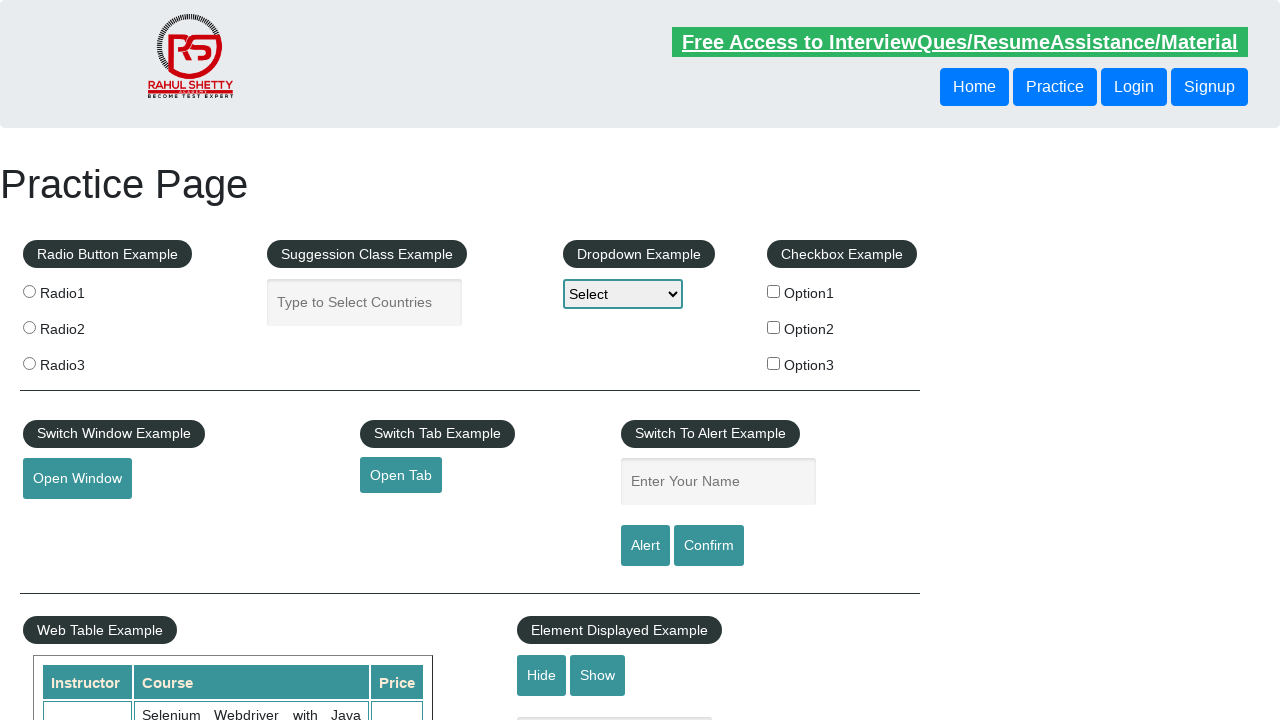

Retrieved text from Login button using sibling XPath traversal from Practice button
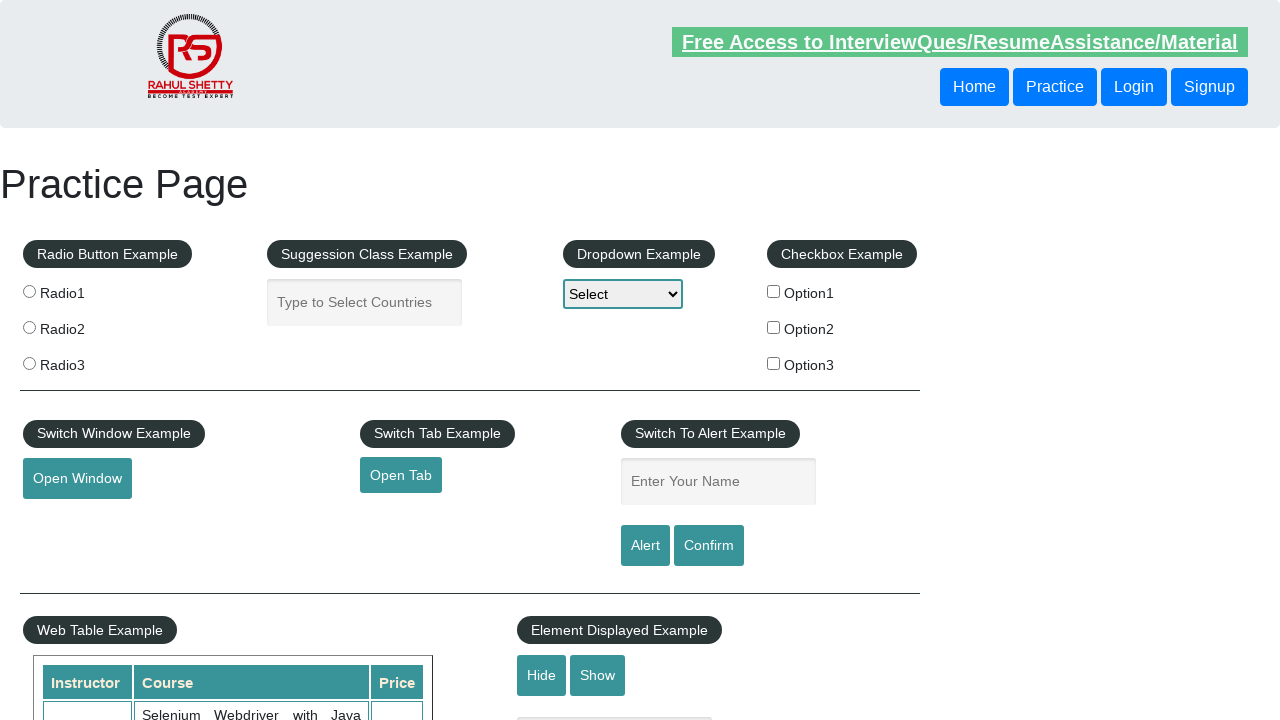

Printed sibling traversal result
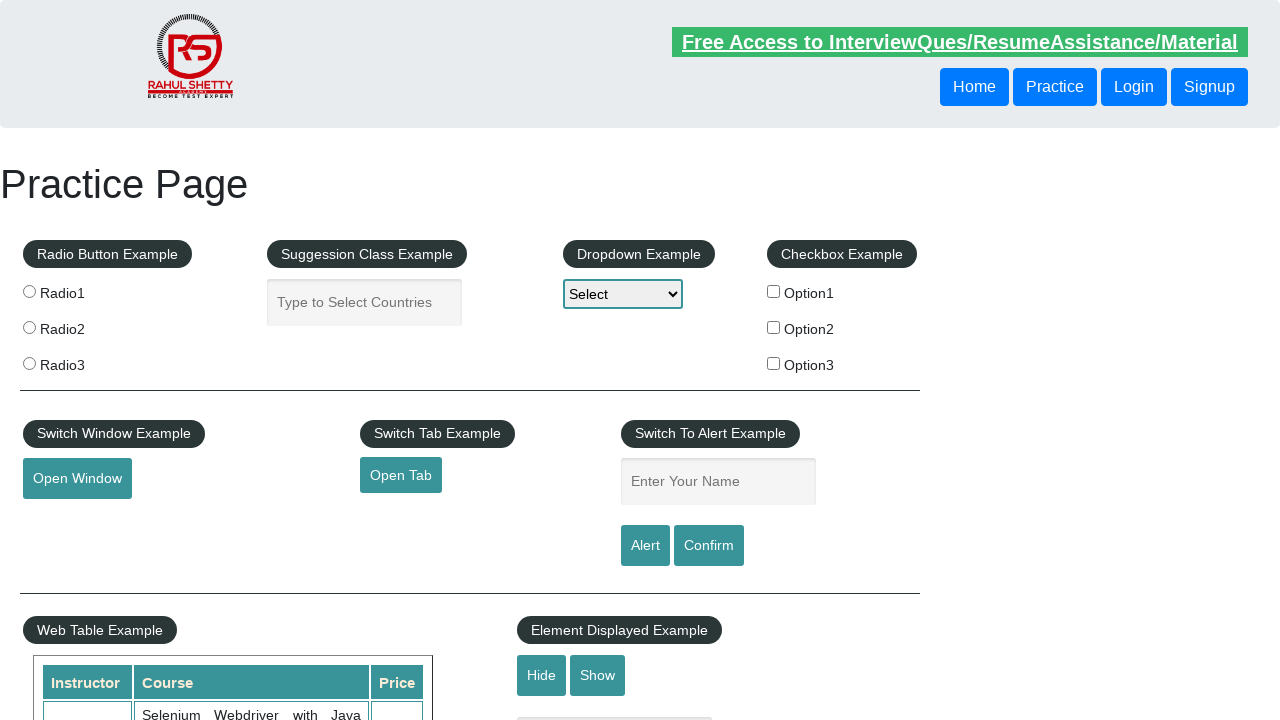

Retrieved text from Login button using parent XPath traversal from Practice button
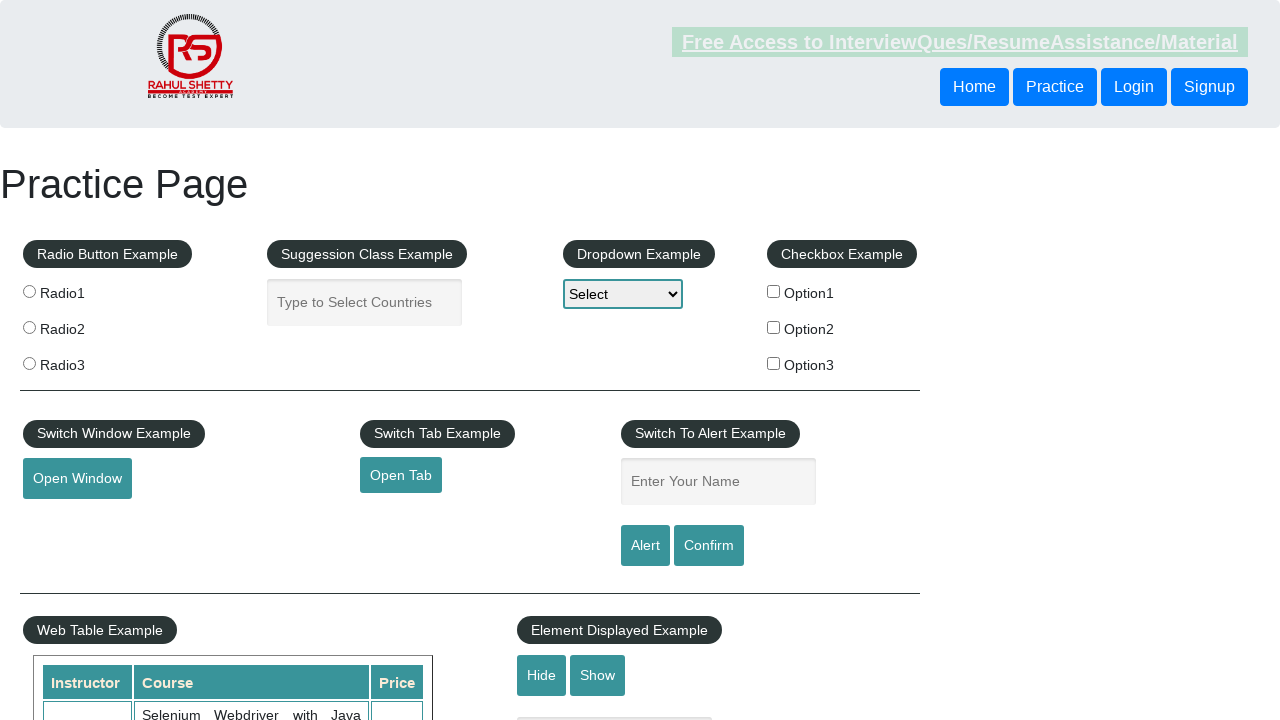

Printed parent traversal result
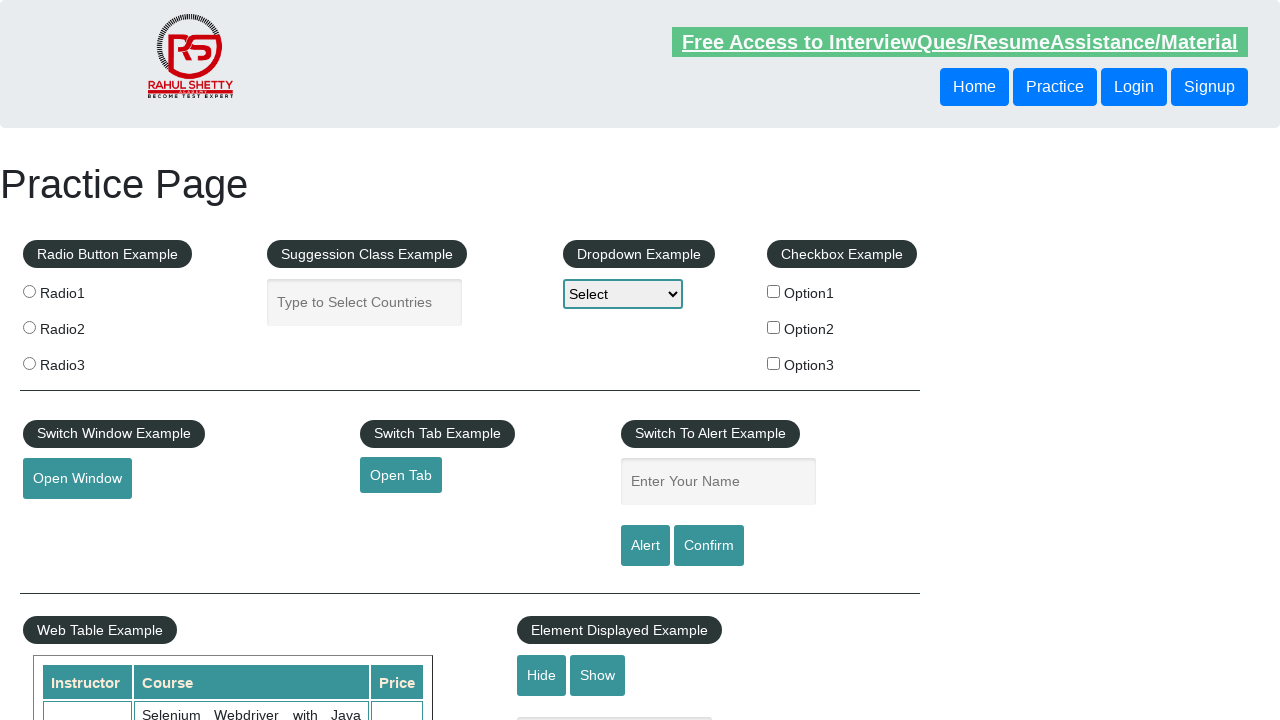

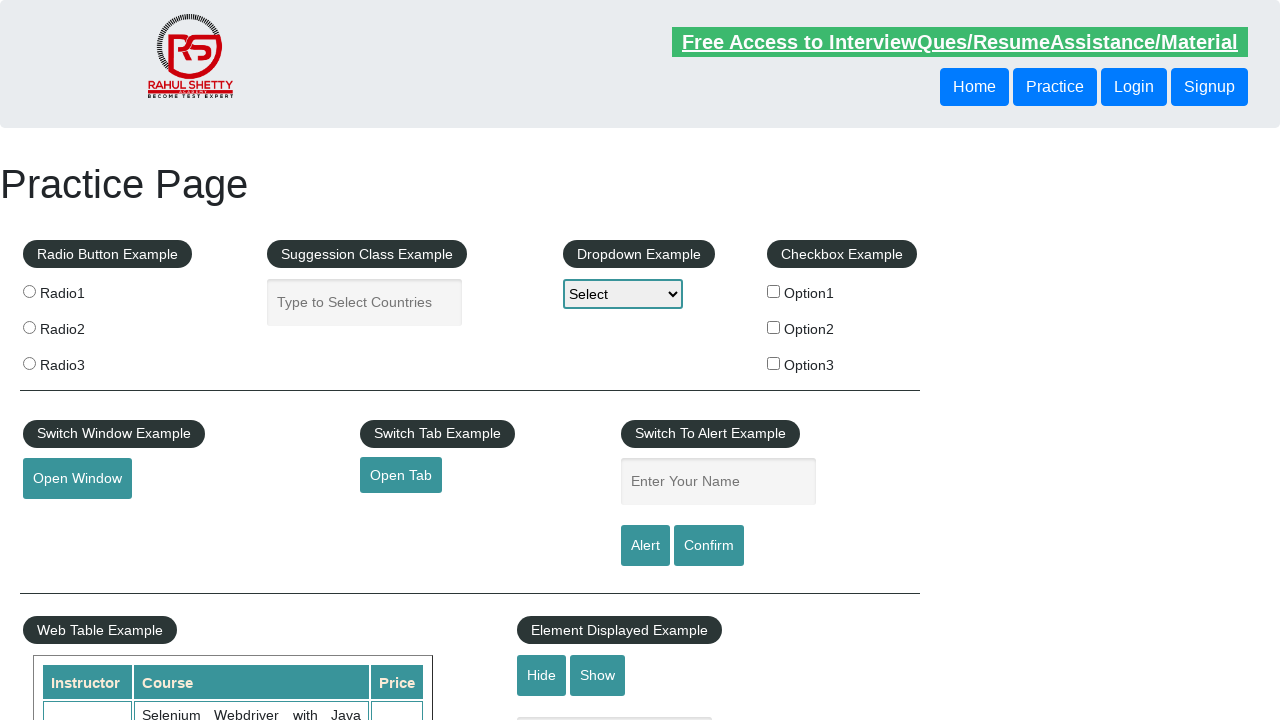